Tests clicking the date of birth input field to open the date picker calendar

Starting URL: https://demoqa.com/automation-practice-form

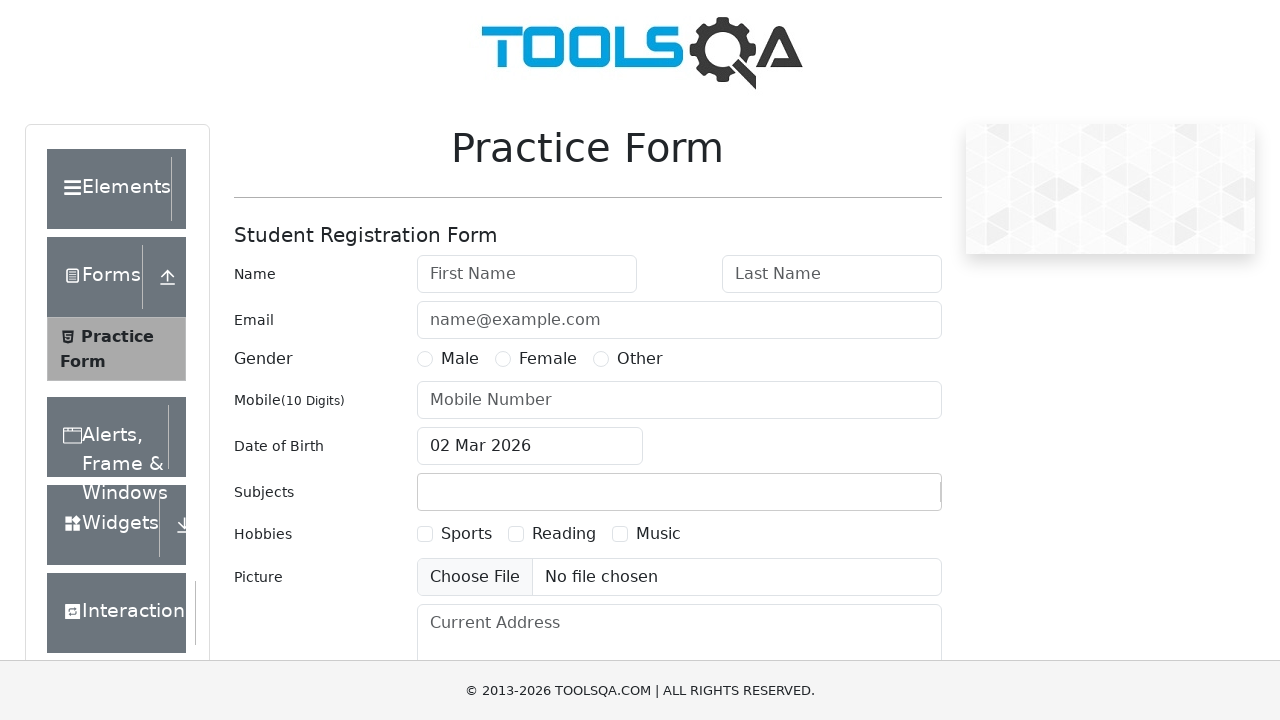

Clicked on date of birth input field to open date picker calendar at (530, 446) on input#dateOfBirthInput
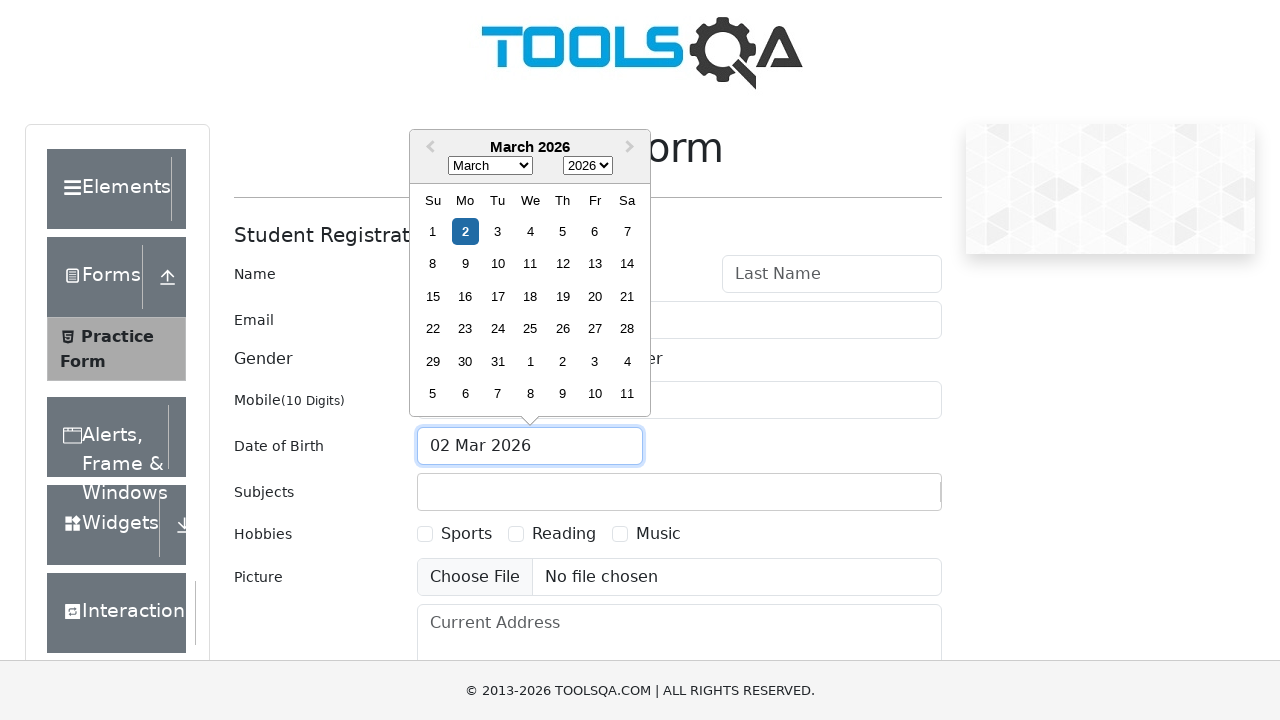

Verified that date picker calendar month container is visible
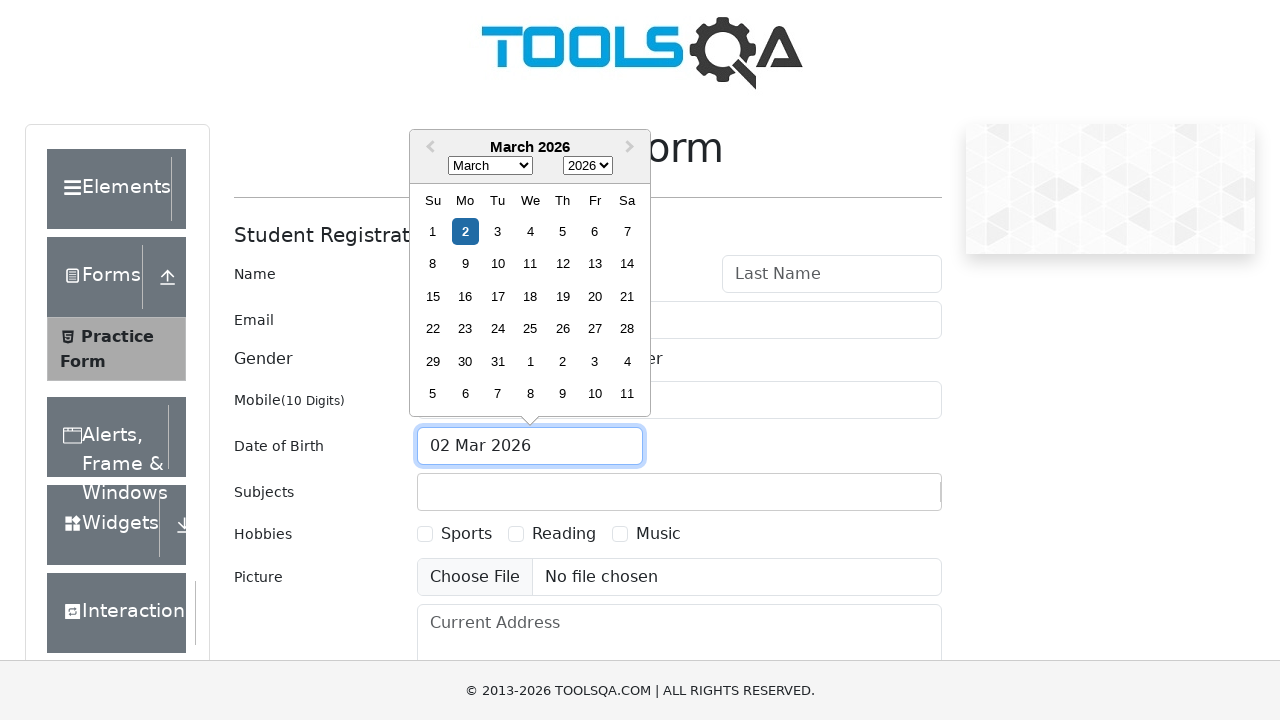

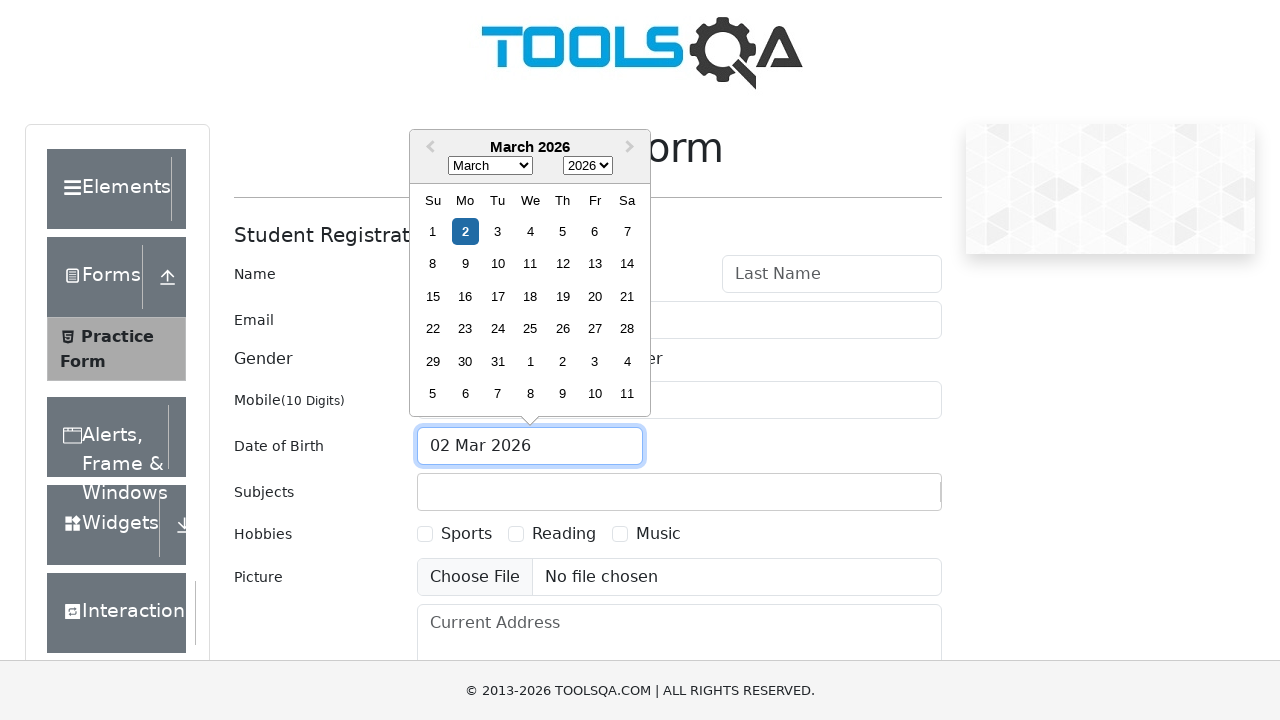